Tests dropdown selection functionality on the DemoQA select menu page by selecting colors (Yellow, Red, White) using three different methods: by index, by value, and by visible text, then validating each selection.

Starting URL: https://demoqa.com/select-menu

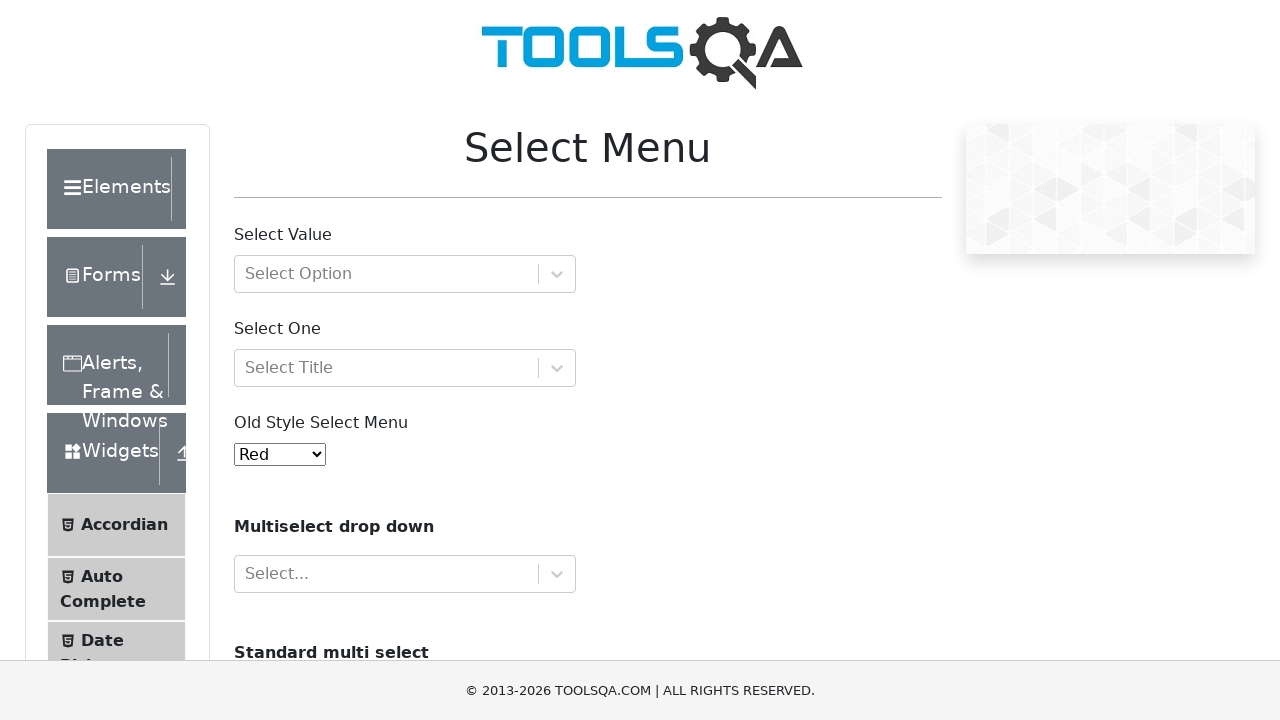

Selected Yellow color by index 3 from dropdown on select#oldSelectMenu
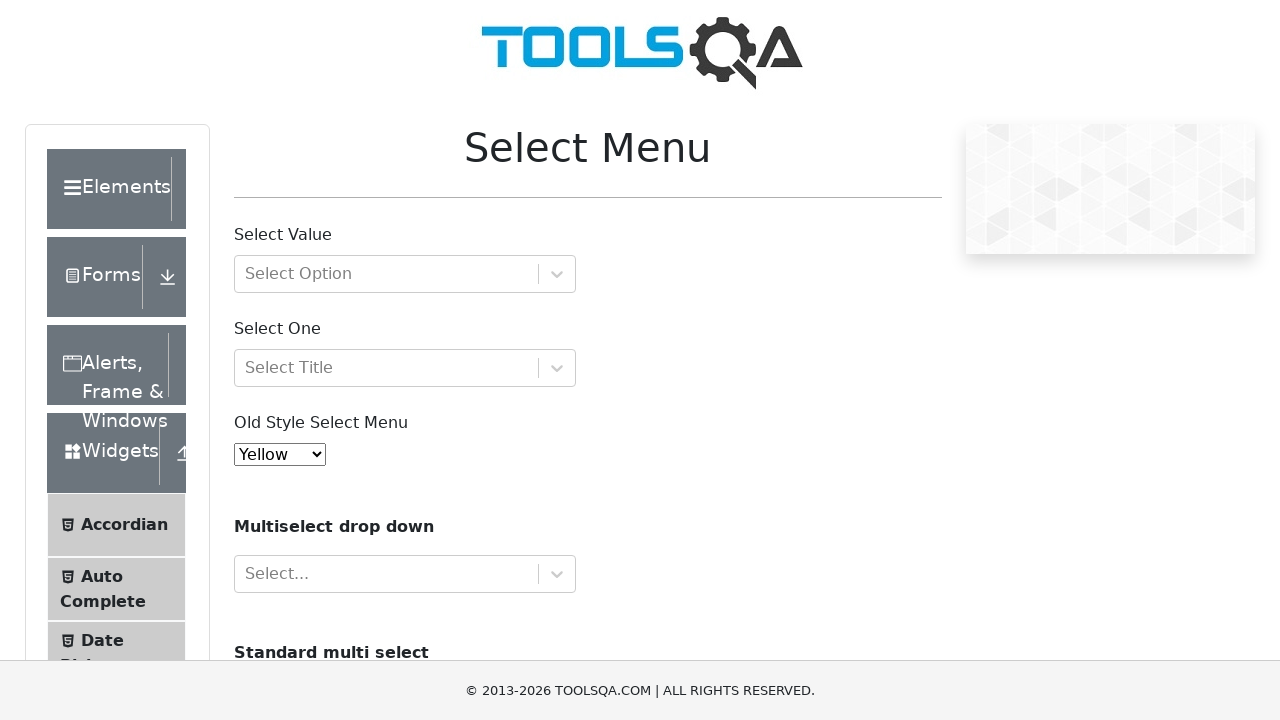

Retrieved selected value from dropdown
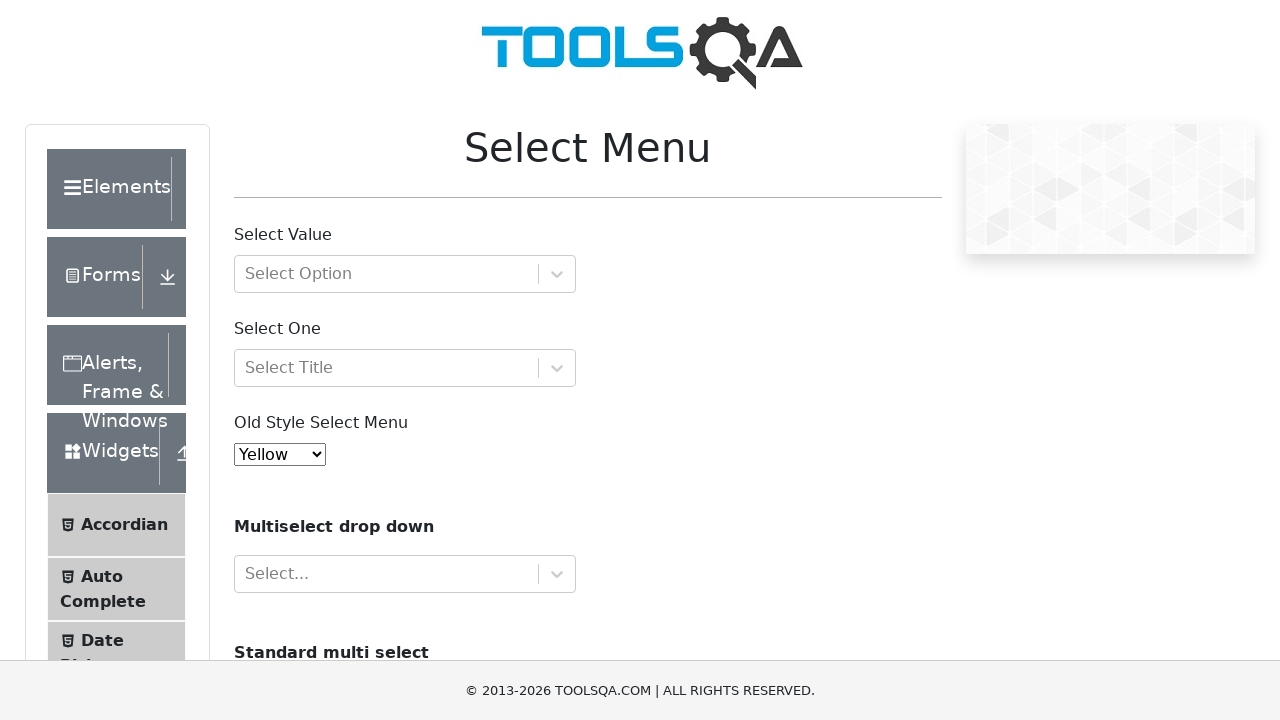

Validated that Yellow color is selected
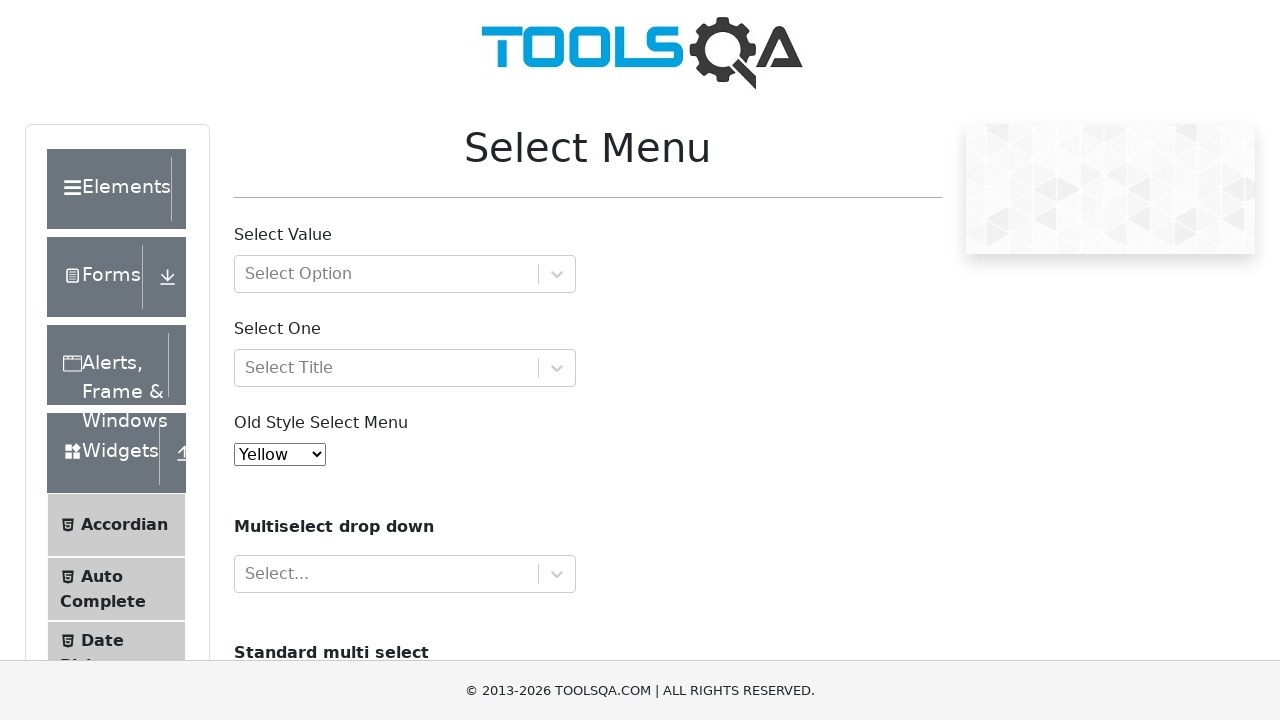

Selected Red color by value 'red' from dropdown on select#oldSelectMenu
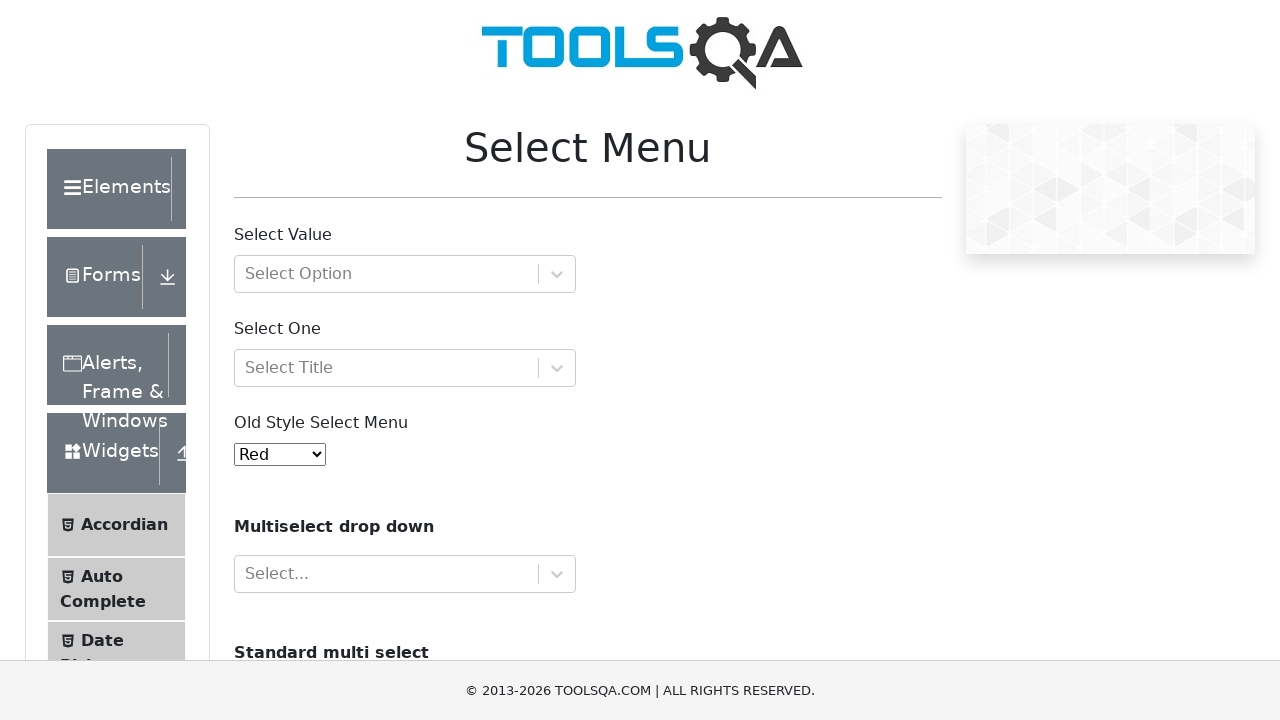

Retrieved selected value from dropdown
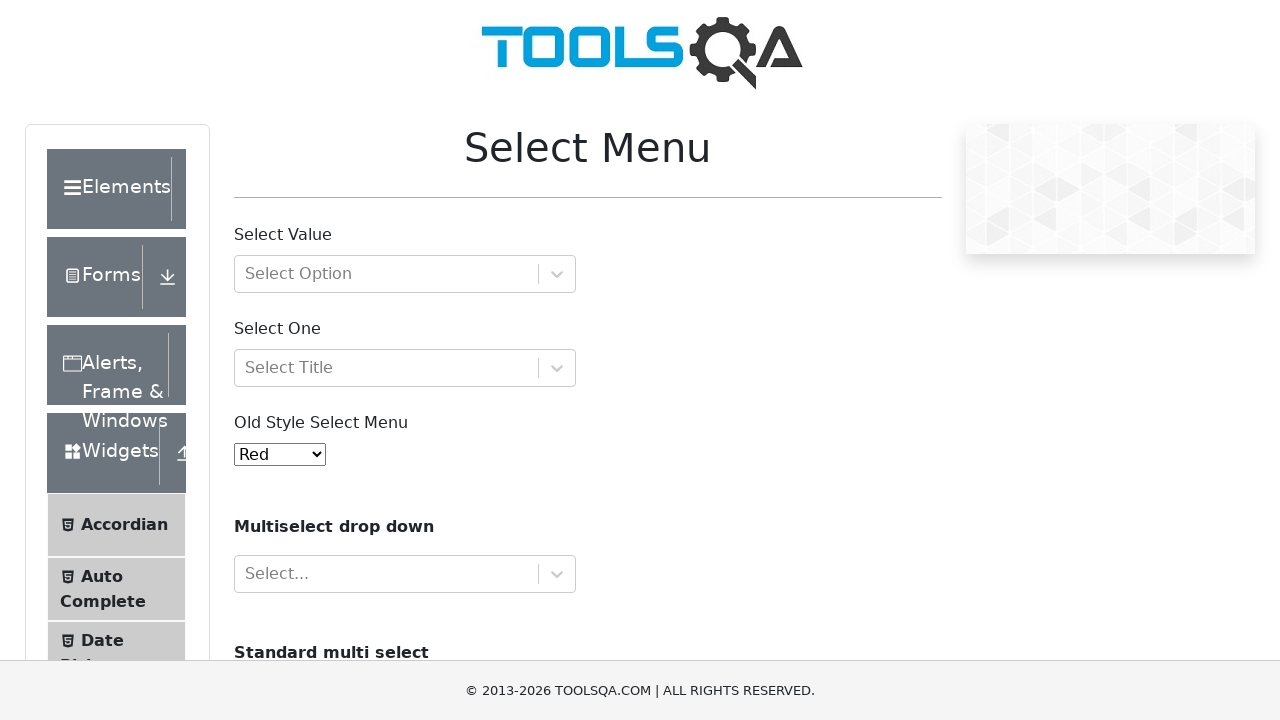

Validated that Red color is selected
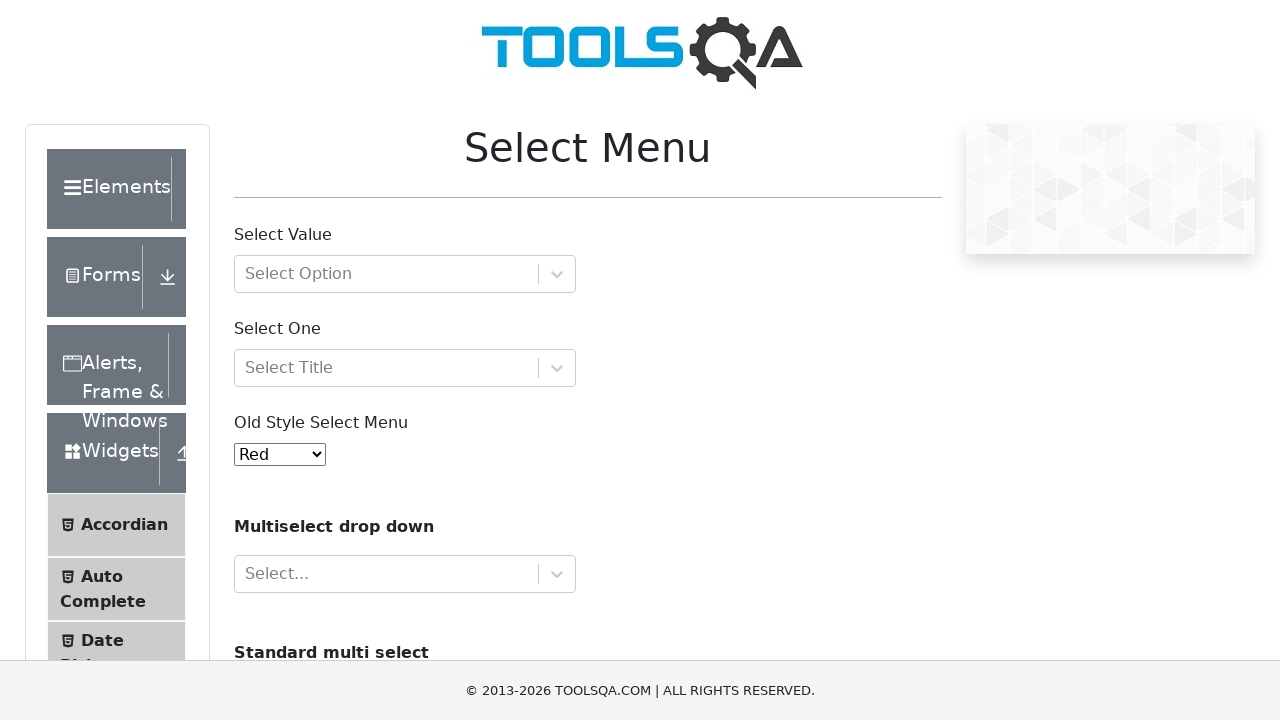

Selected White color by visible text label from dropdown on select#oldSelectMenu
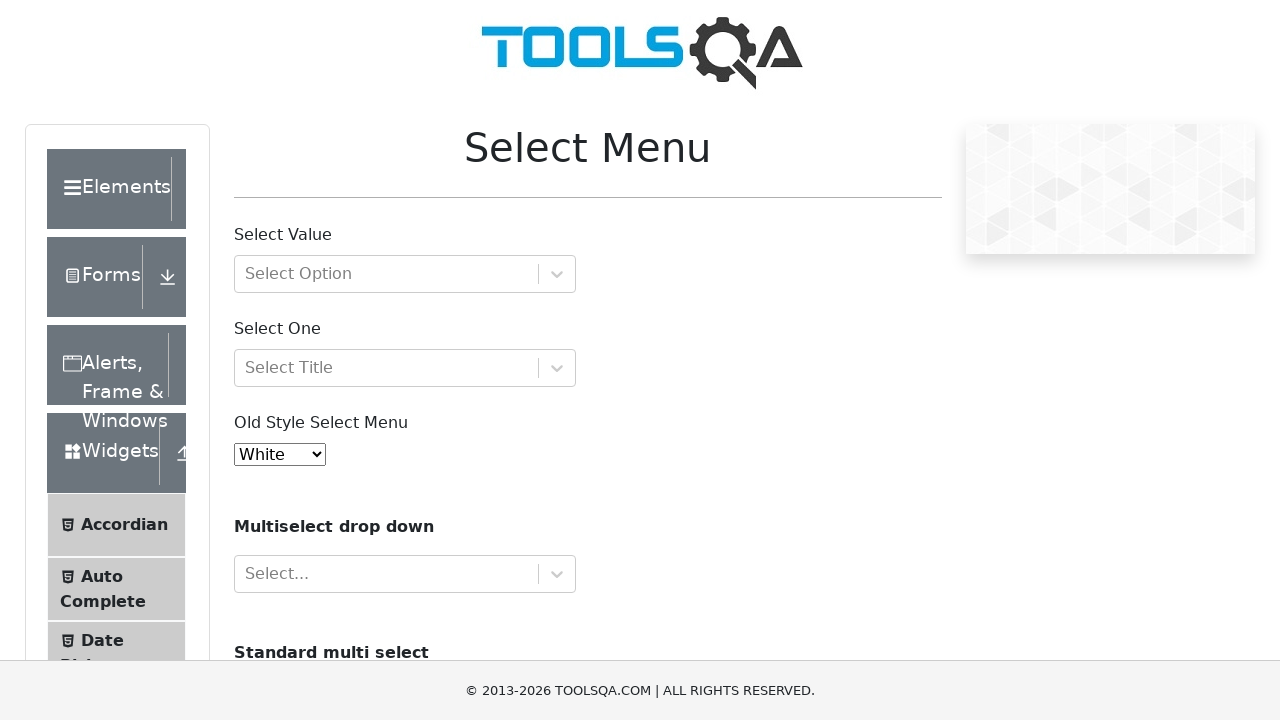

Retrieved selected value from dropdown
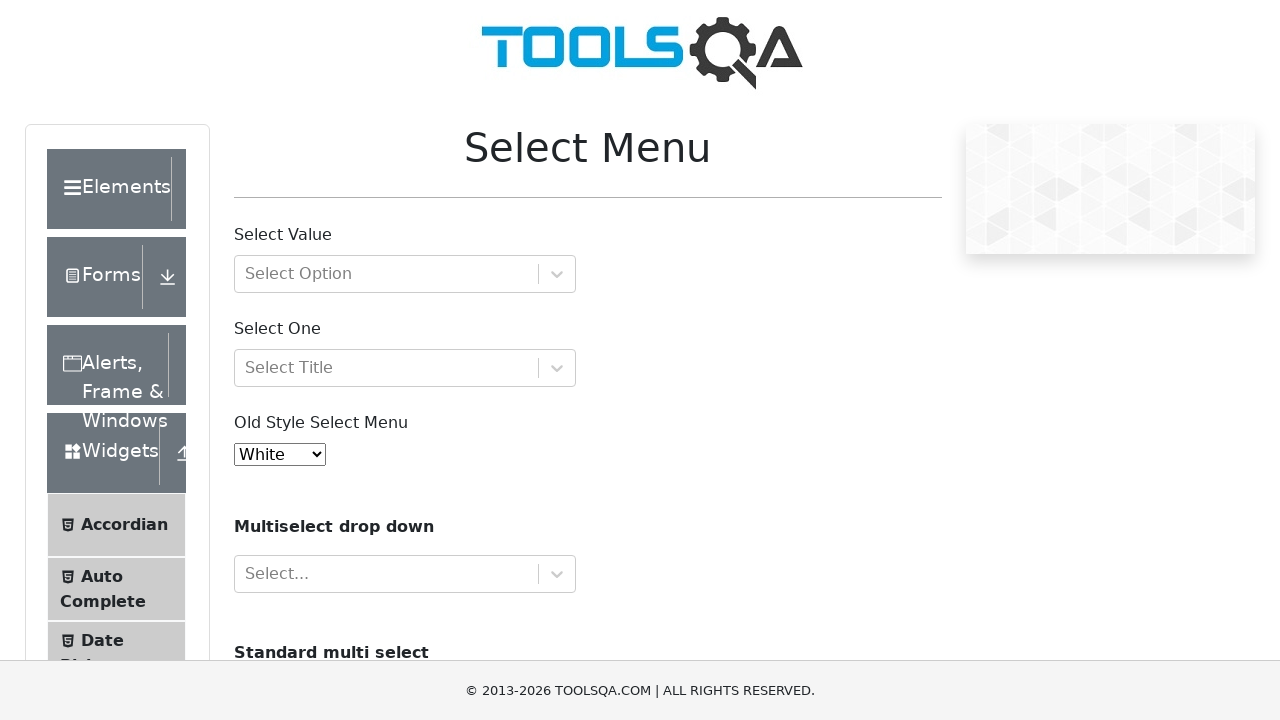

Validated that White color is selected
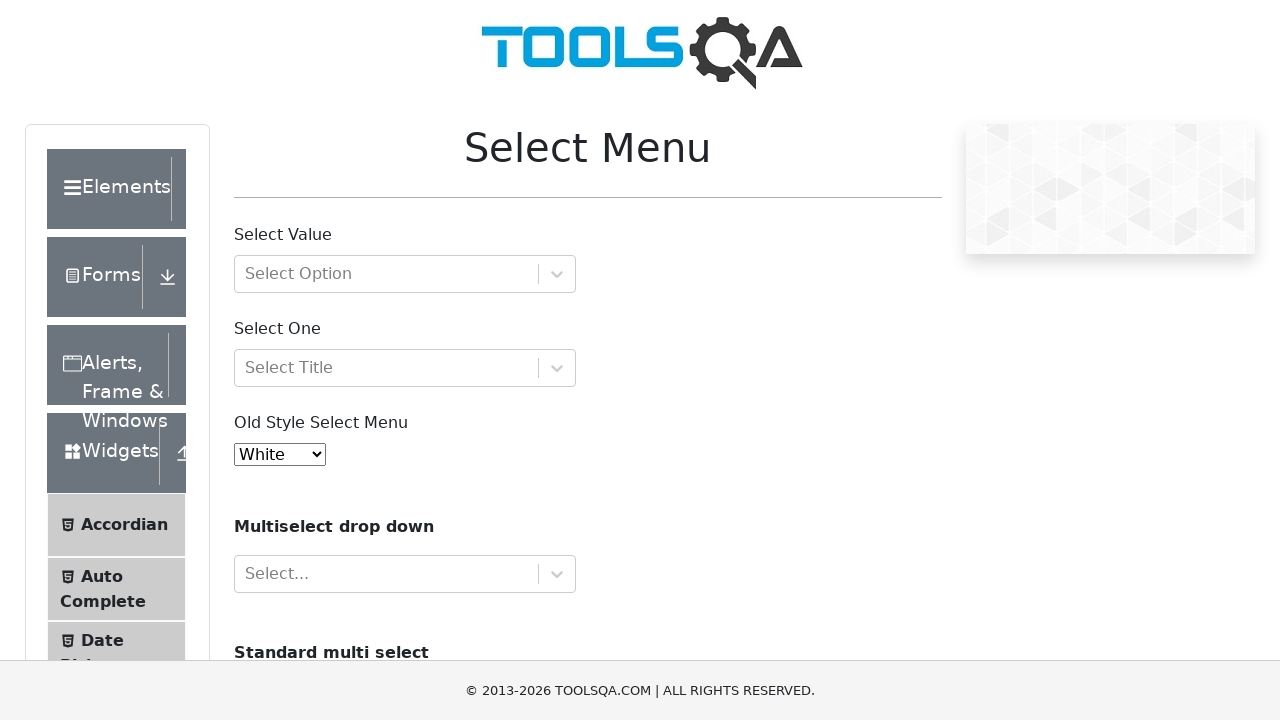

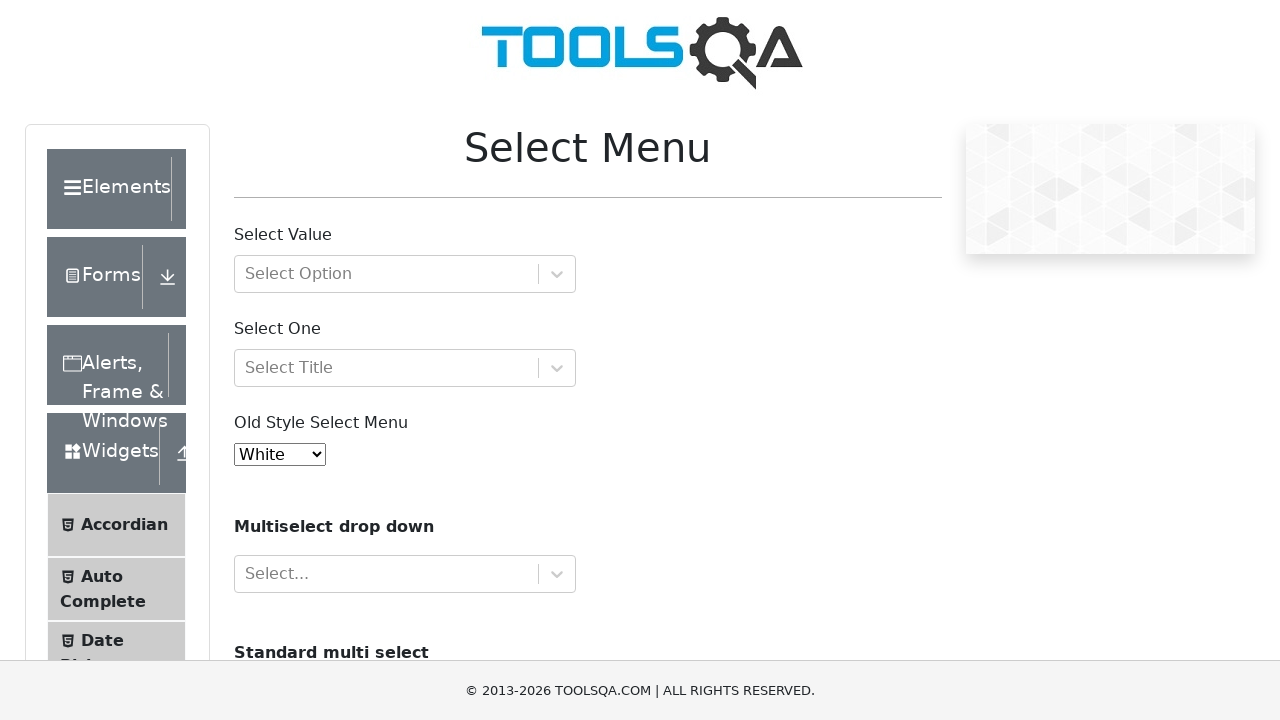